Tests the flight booking flow on BlazeDemo by selecting departure and destination cities, choosing a flight, filling in passenger details, and completing the purchase.

Starting URL: https://blazedemo.com/

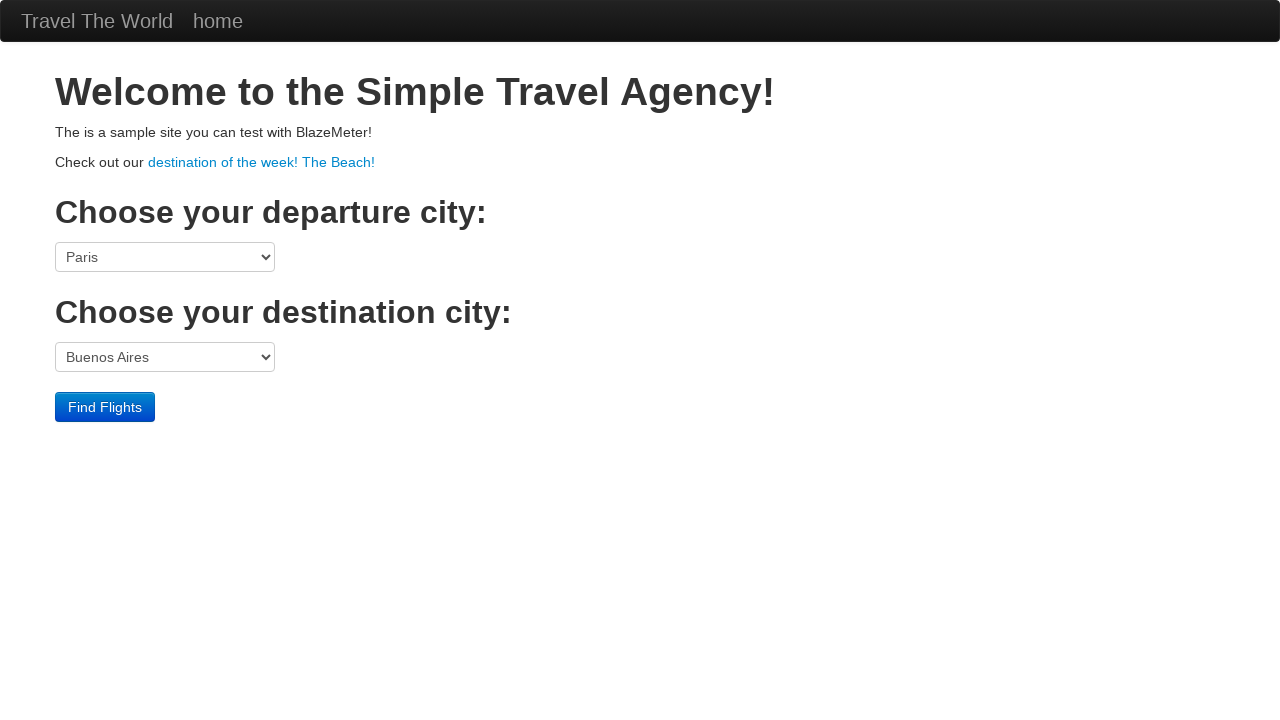

Clicked on the h1 header at (640, 92) on h1
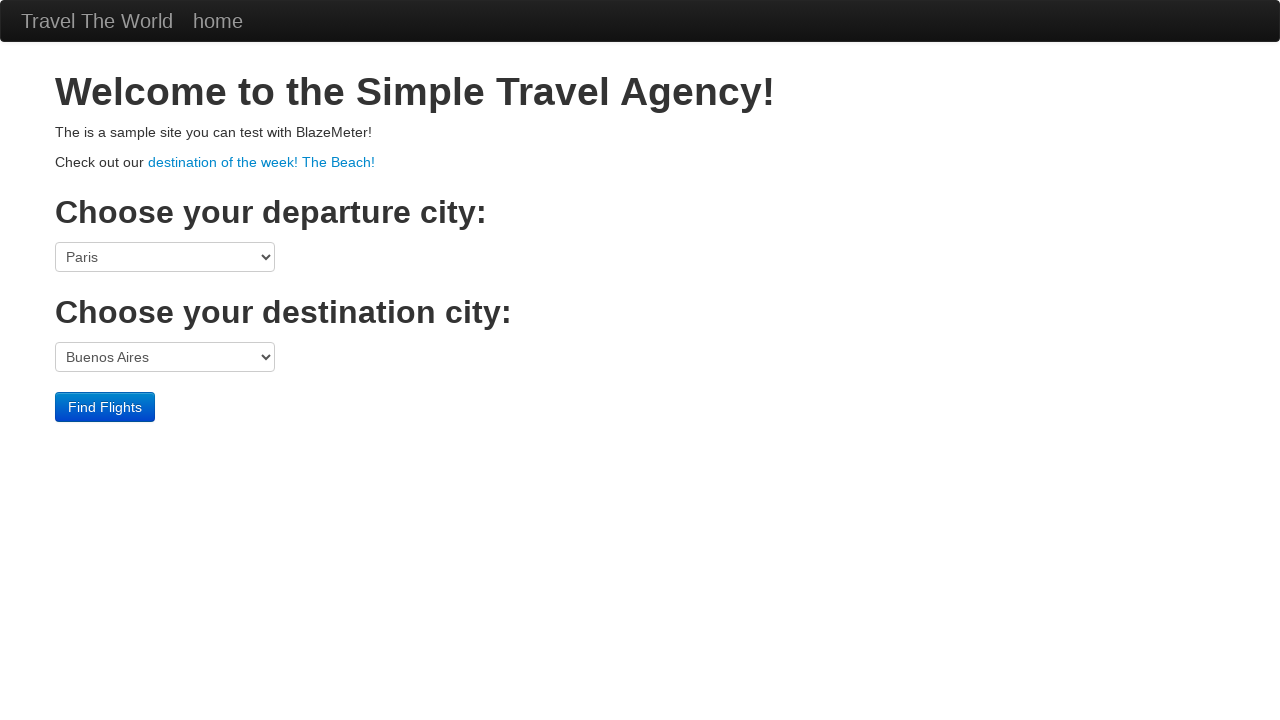

Clicked departure city dropdown at (165, 257) on select[name='fromPort']
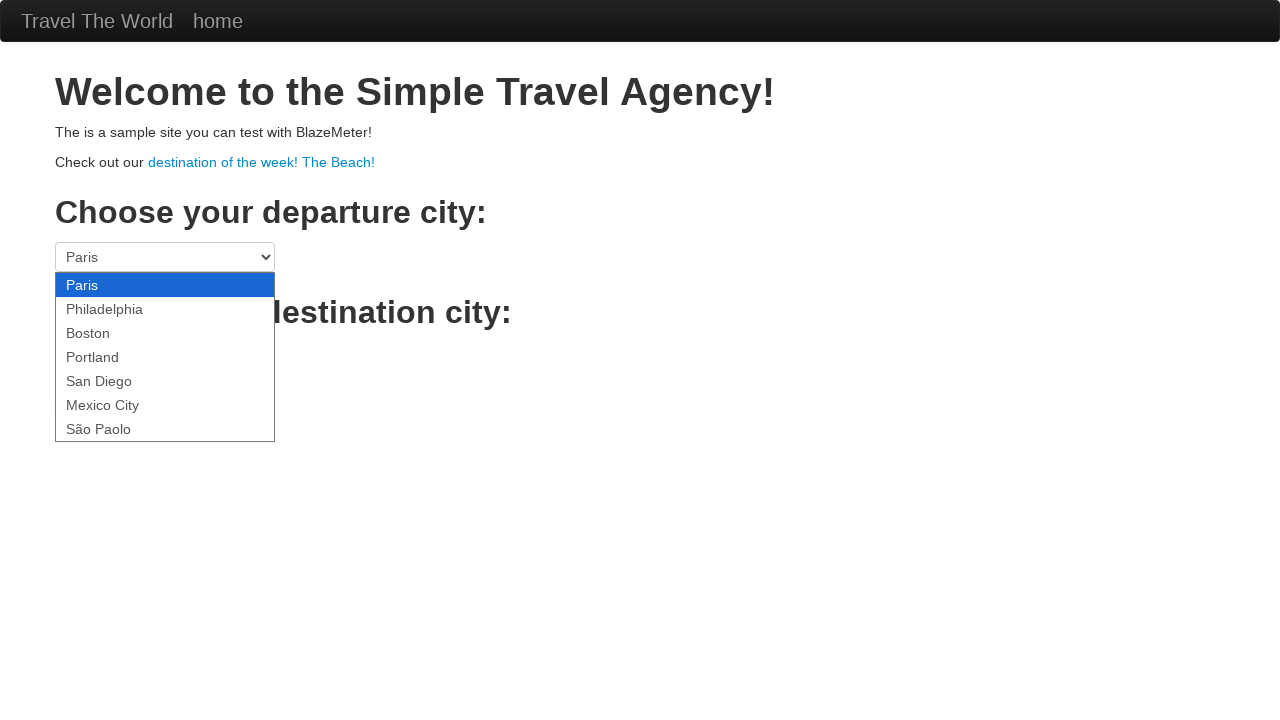

Selected Philadelphia as departure city on select[name='fromPort']
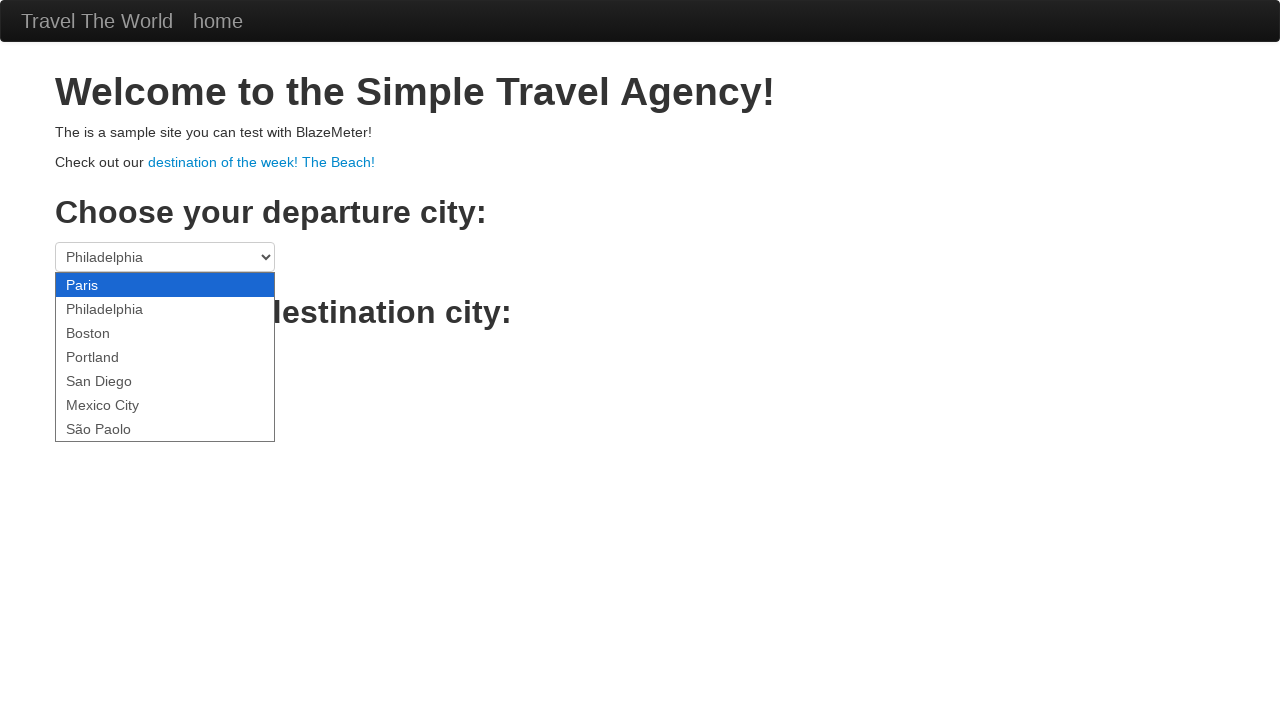

Clicked destination city dropdown at (165, 357) on select[name='toPort']
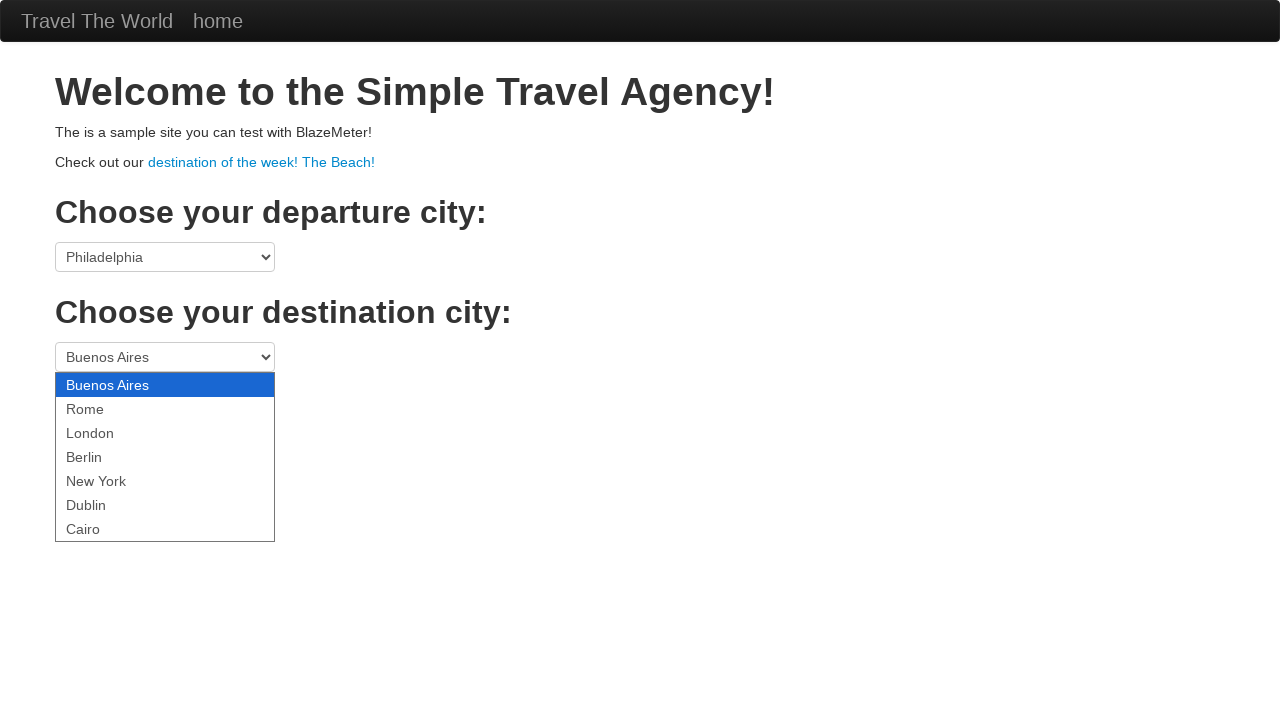

Selected Dublin as destination city on select[name='toPort']
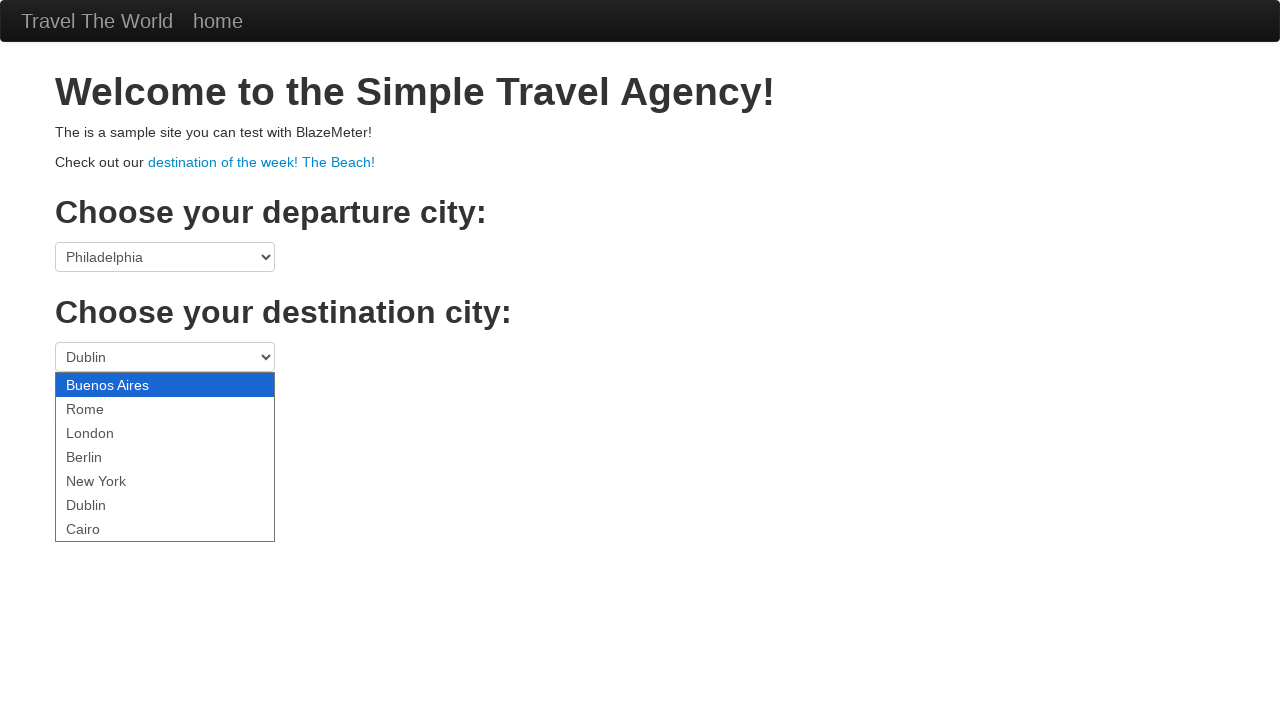

Clicked Find Flights button at (105, 407) on .btn-primary
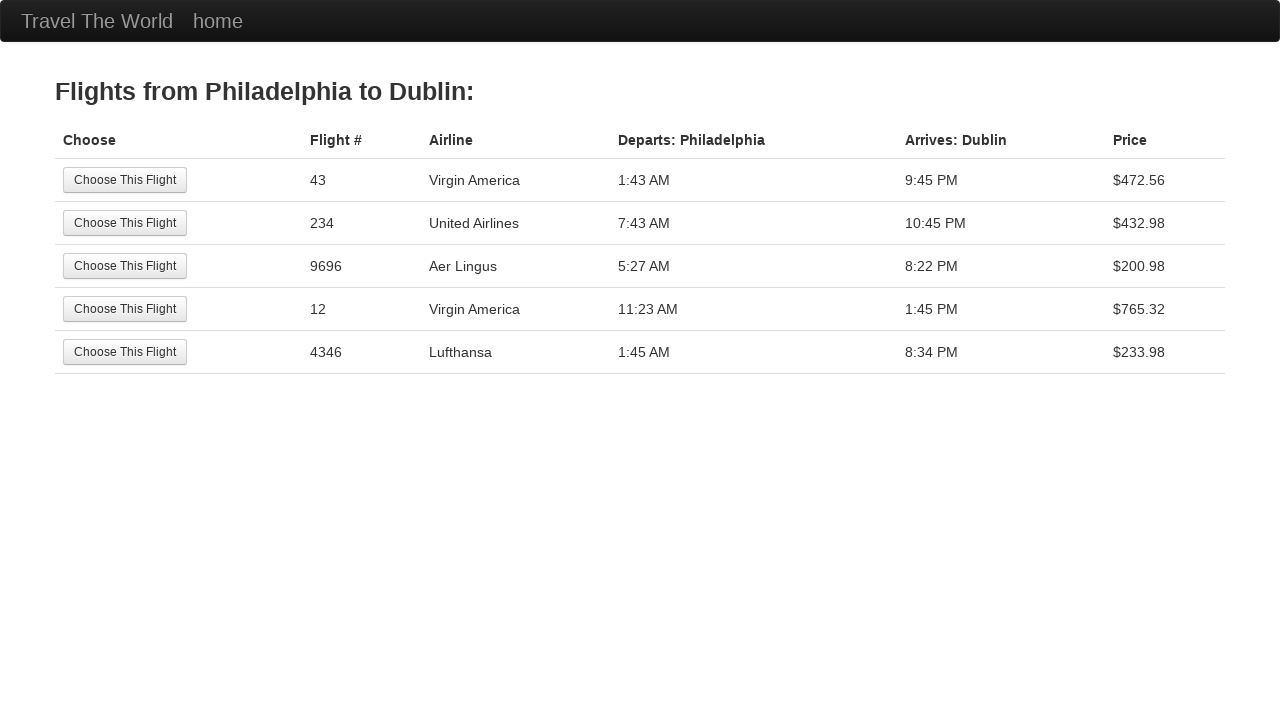

Flight results loaded
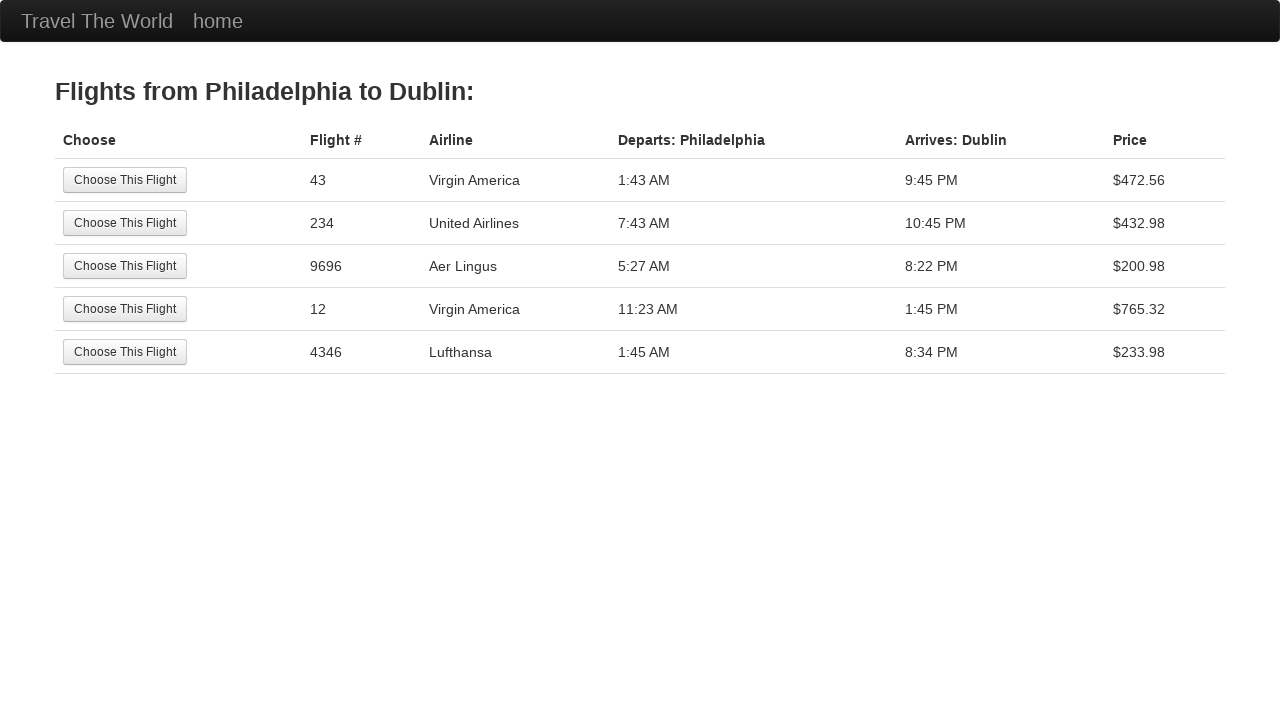

Clicked Choose This Flight button for first flight at (125, 180) on tr:nth-child(1) .btn
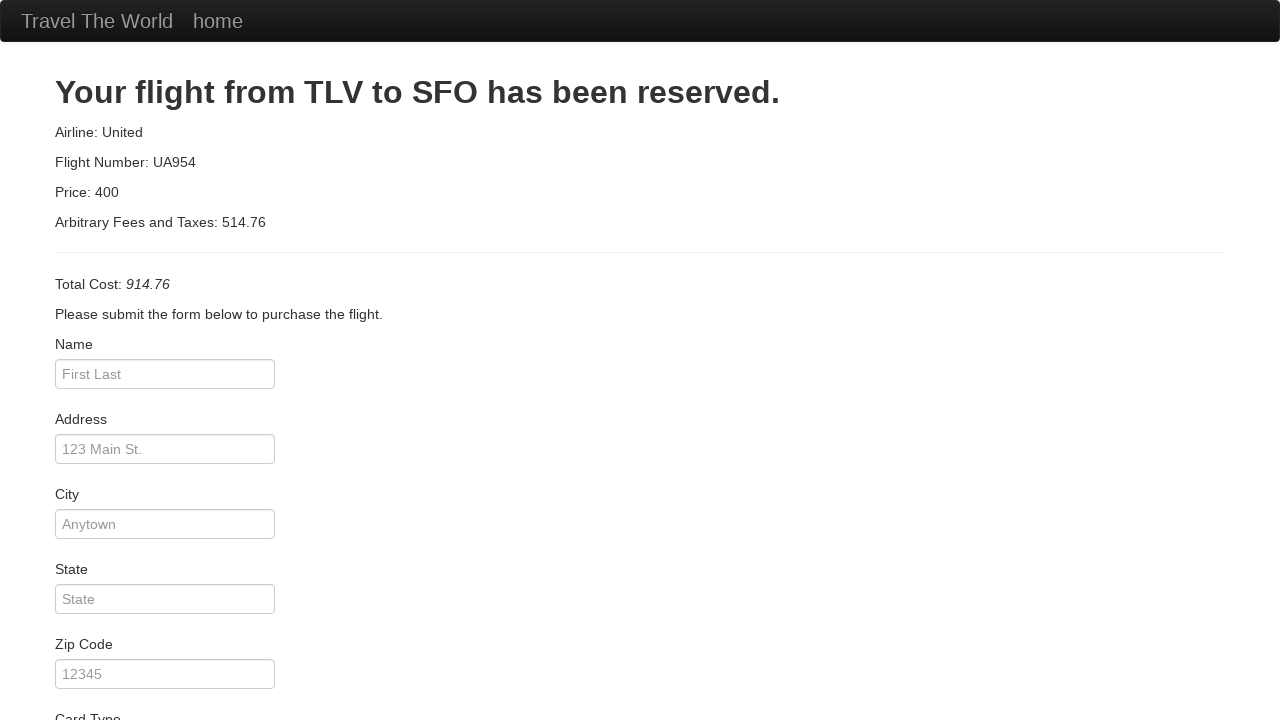

Filled passenger name field with 'Vicente' on #inputName
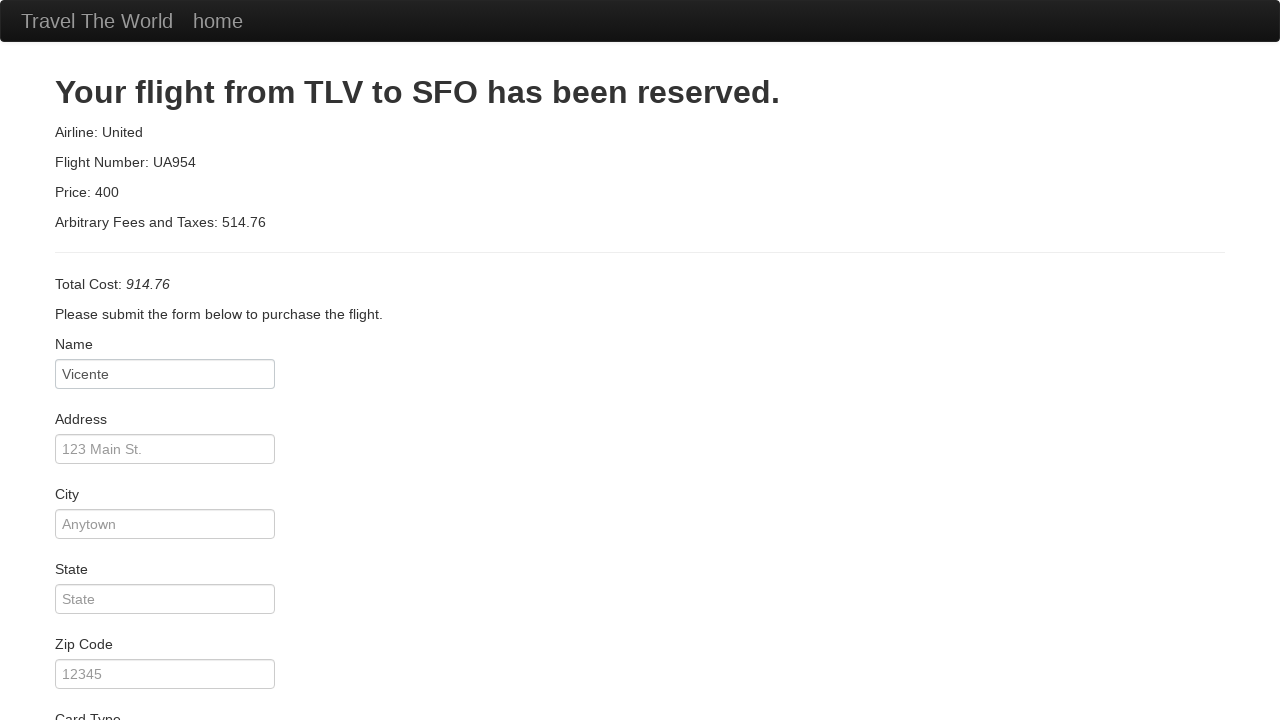

Clicked address field at (165, 449) on #address
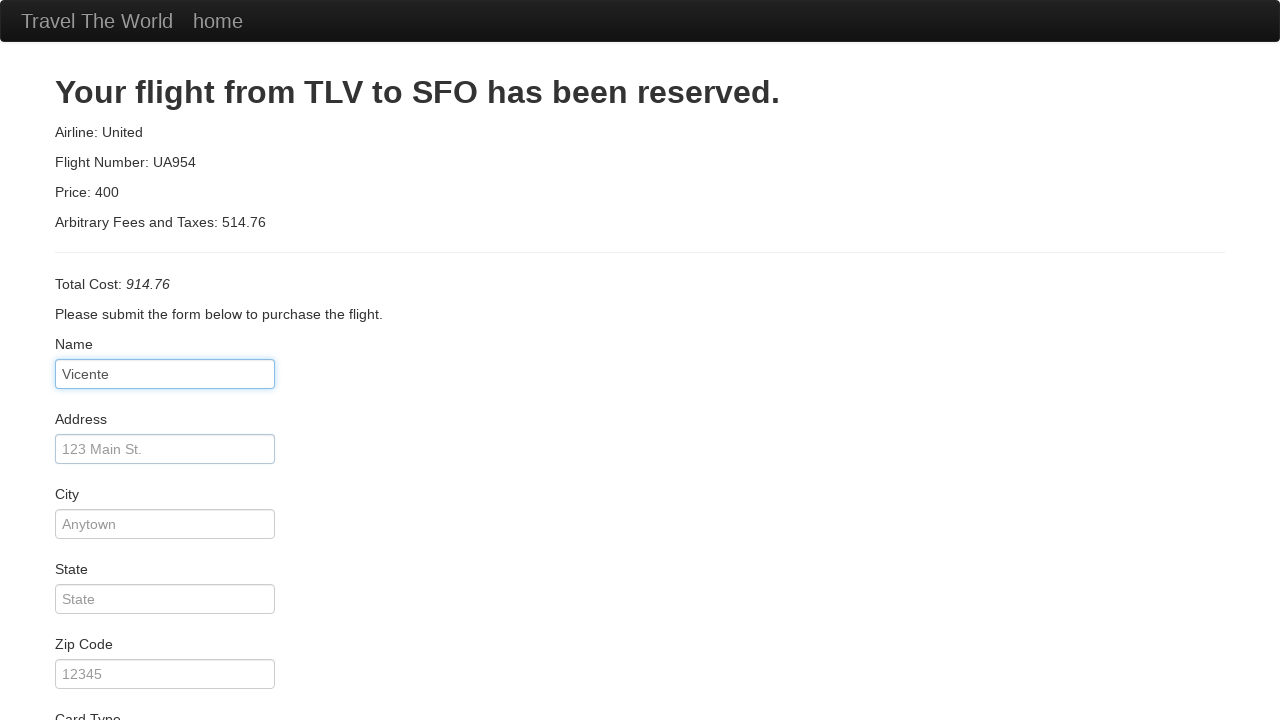

Filled address field with 'Bué Longe' on #address
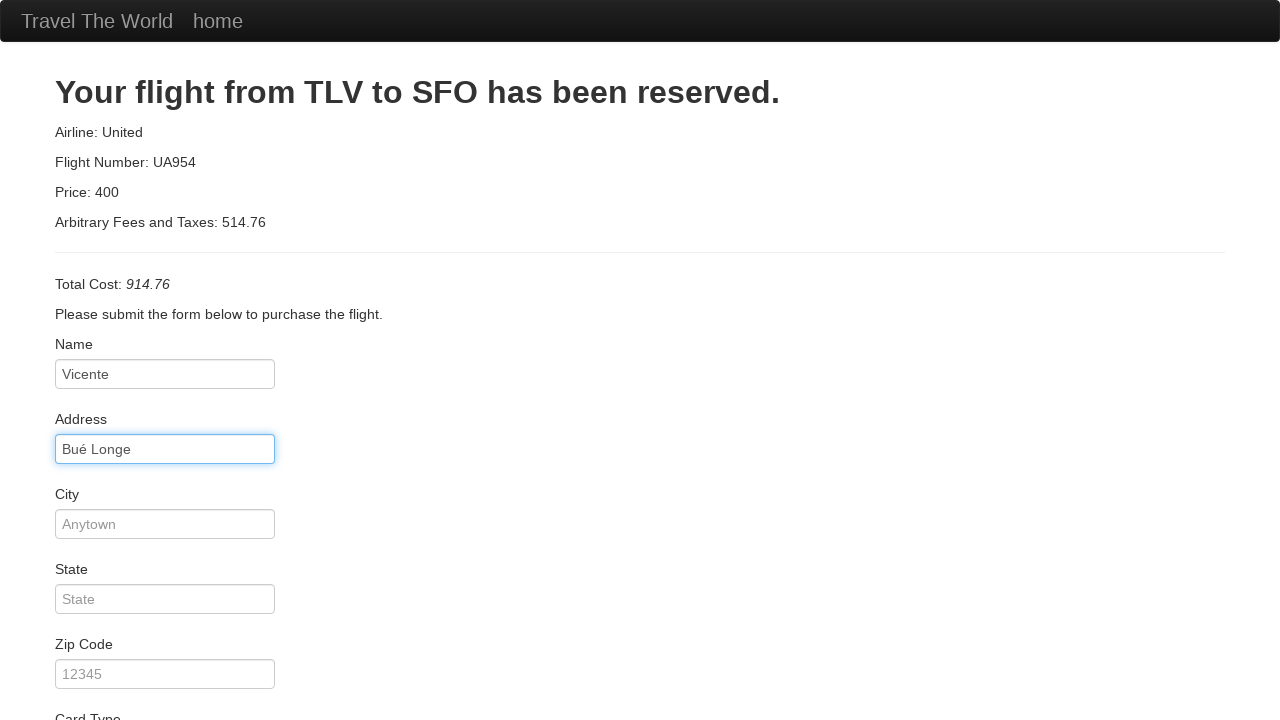

Clicked Remember Me checkbox at (62, 656) on #rememberMe
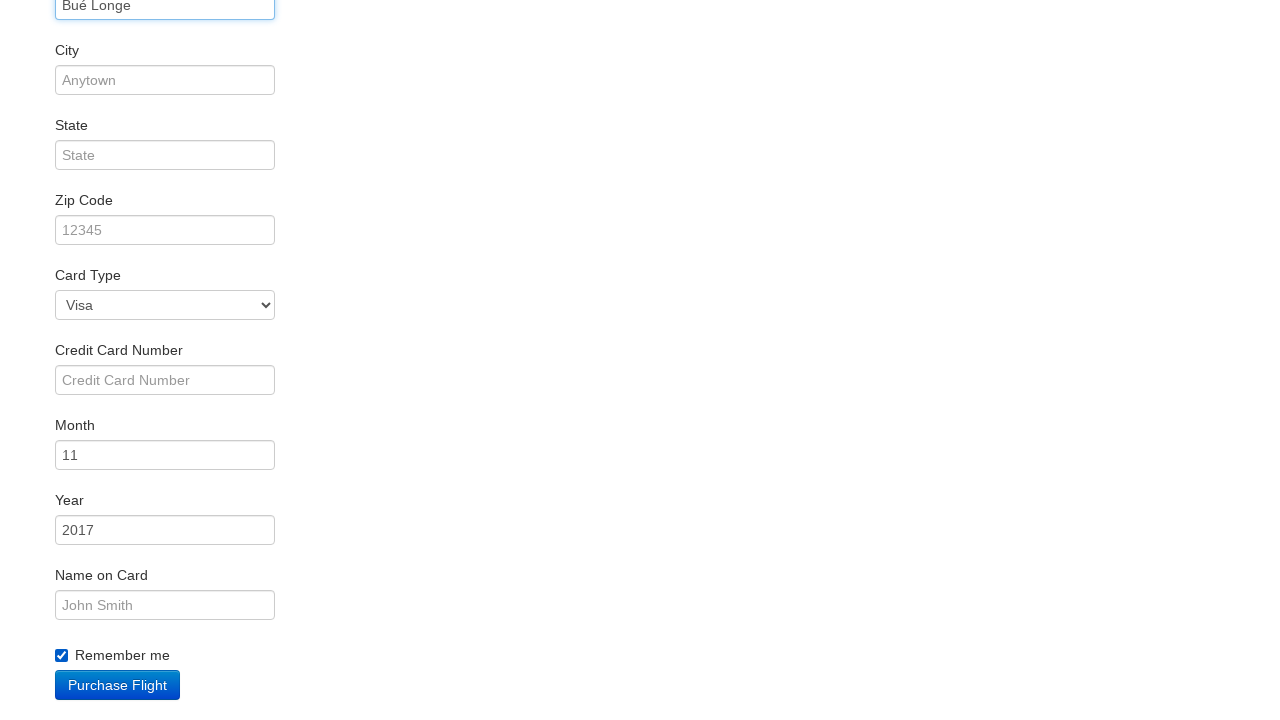

Clicked Purchase Flight button at (118, 685) on .btn-primary
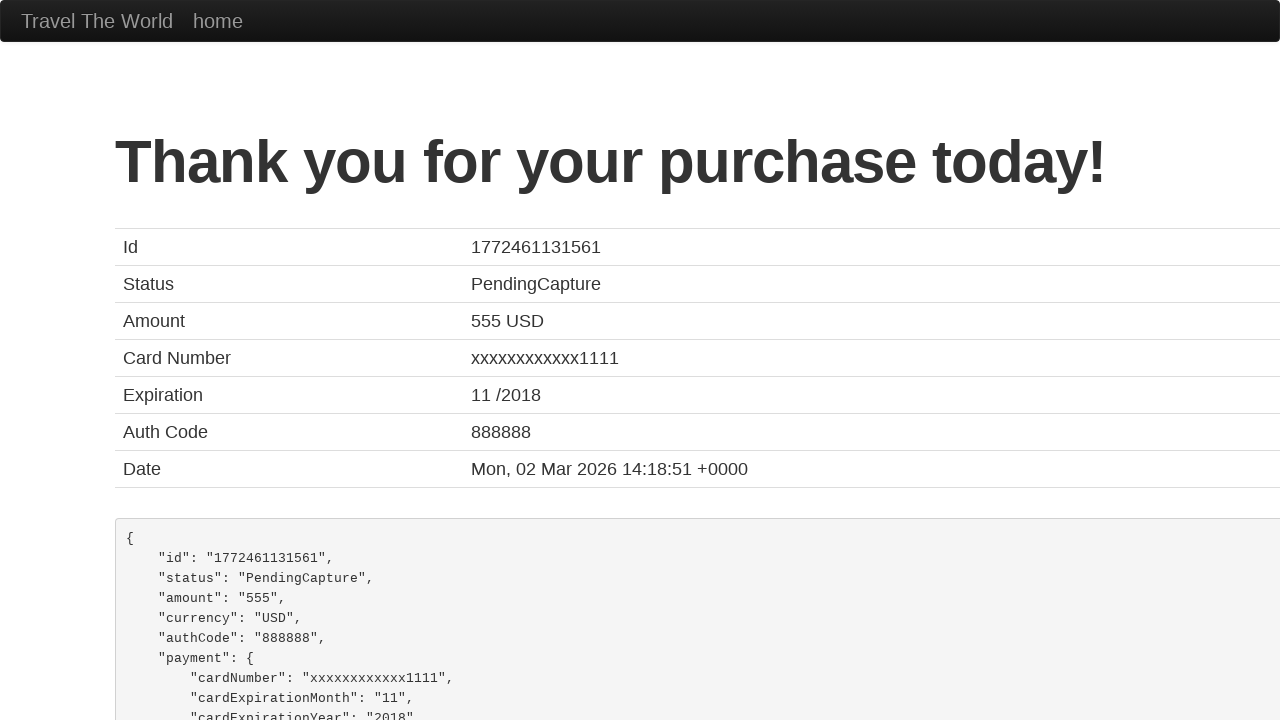

Confirmation page loaded
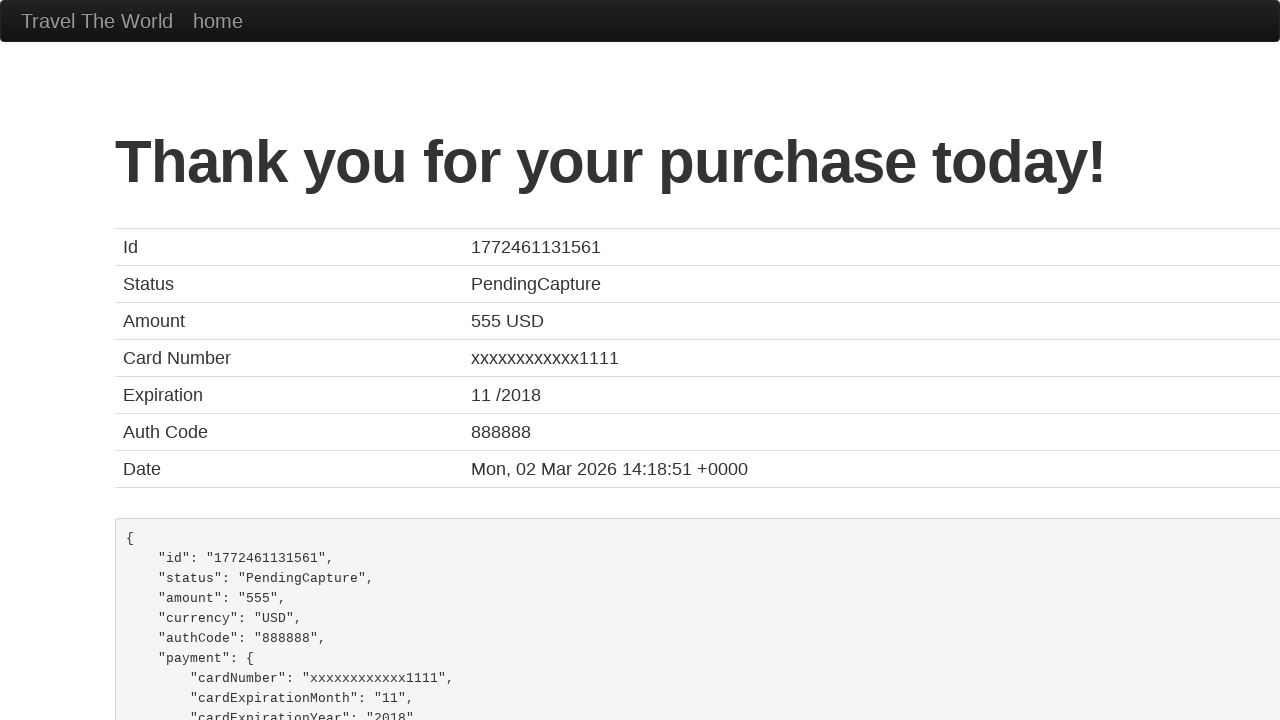

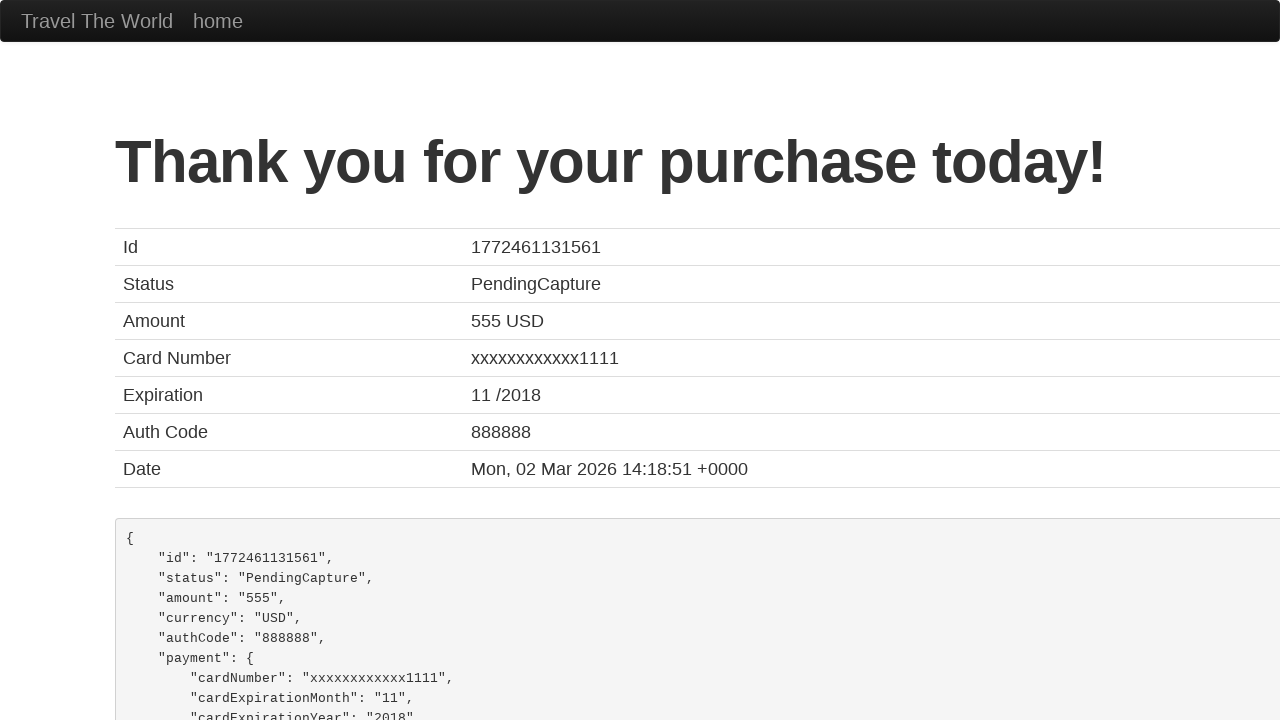